Tests search functionality by filling the search input and pressing Enter if a search field is present

Starting URL: https://storacha.network

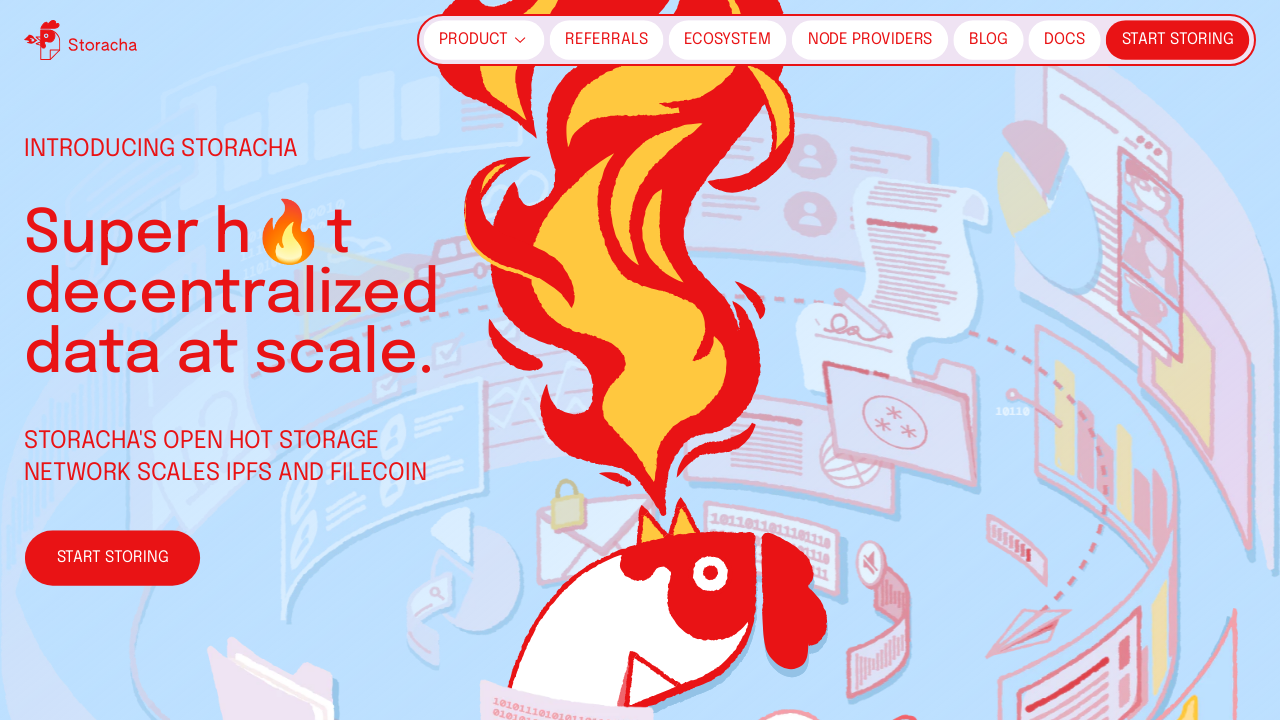

Located search input field
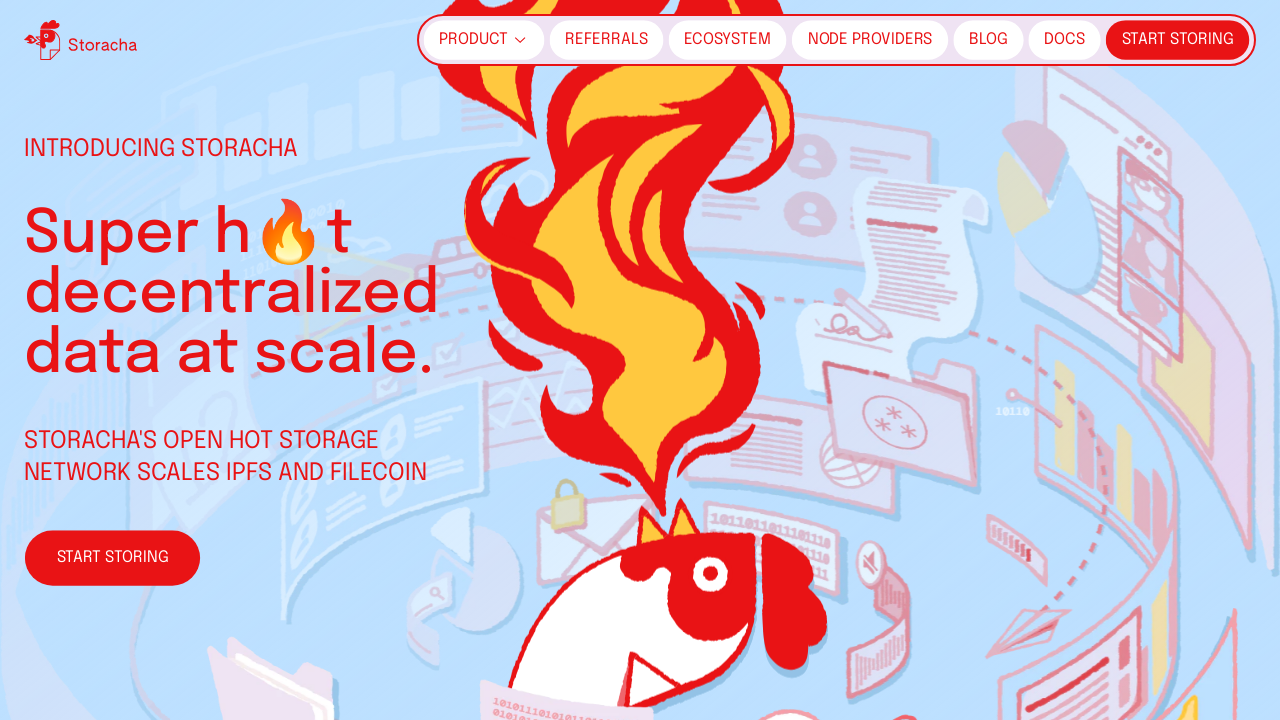

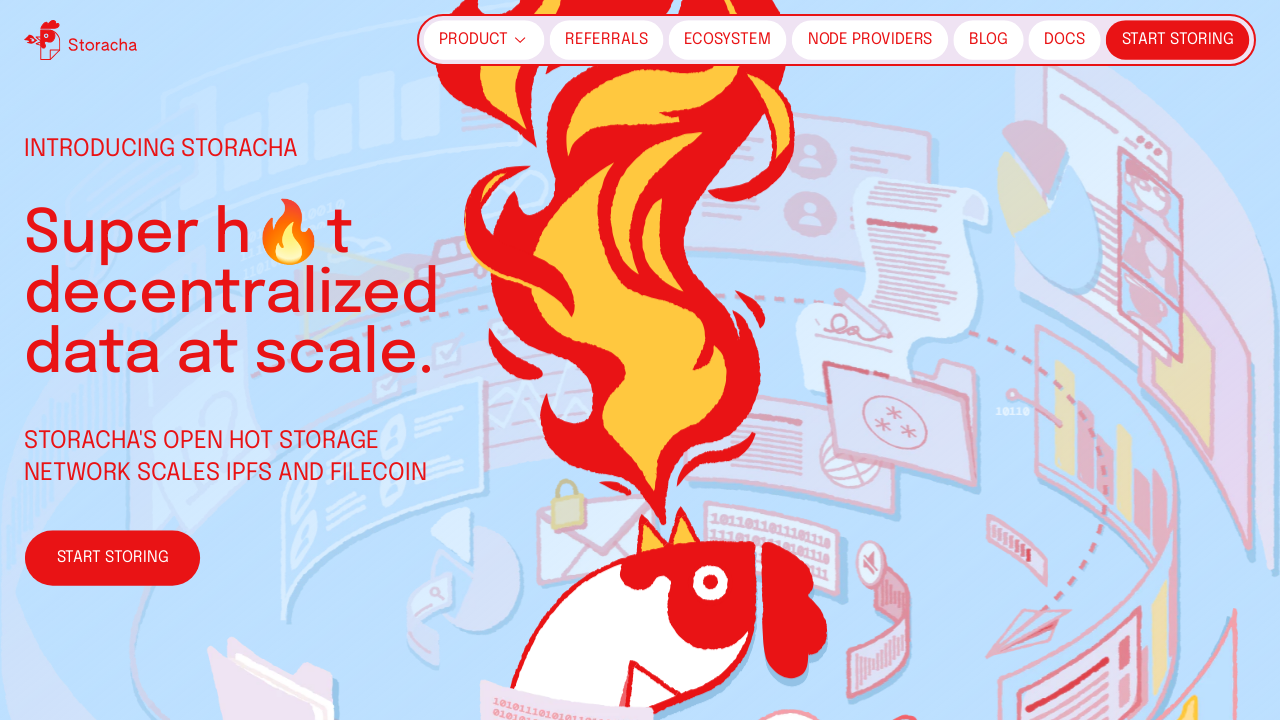